Tests drag and drop functionality on jQueryUI demo page by dragging a source element and dropping it onto a target element within an iframe

Starting URL: https://jqueryui.com/droppable/

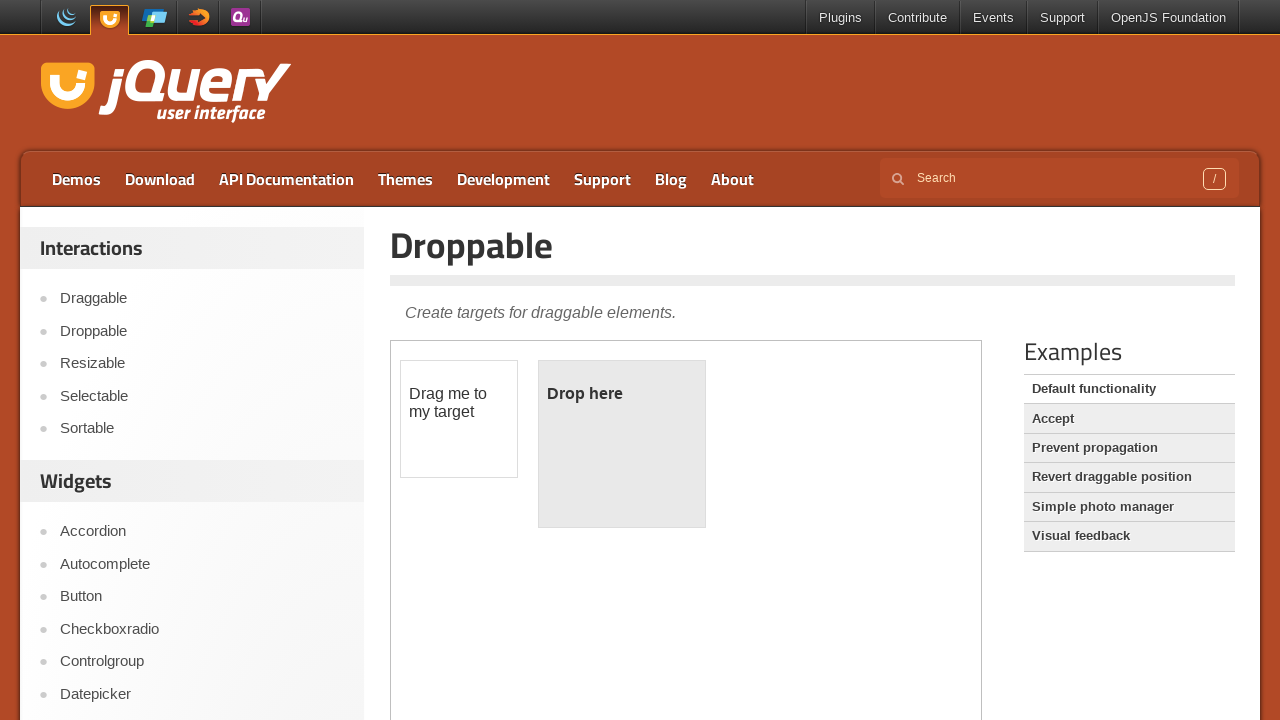

Located the demo iframe on the page
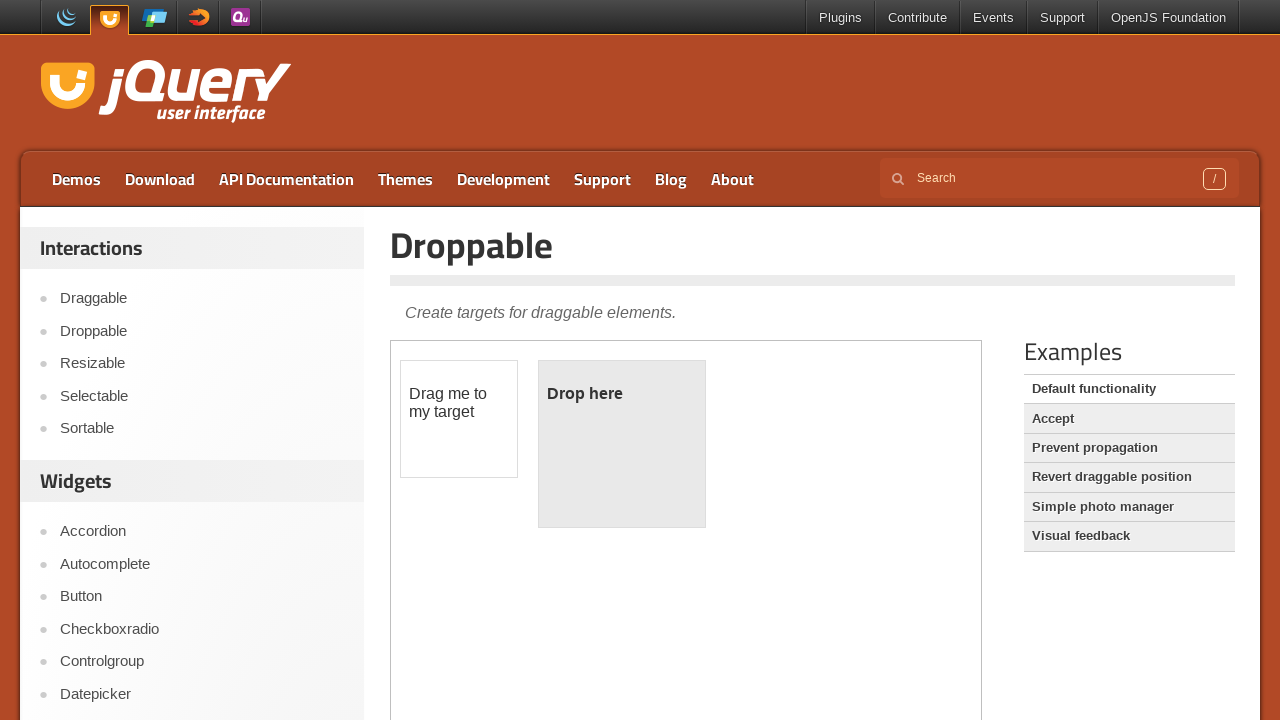

Located the draggable source element within iframe
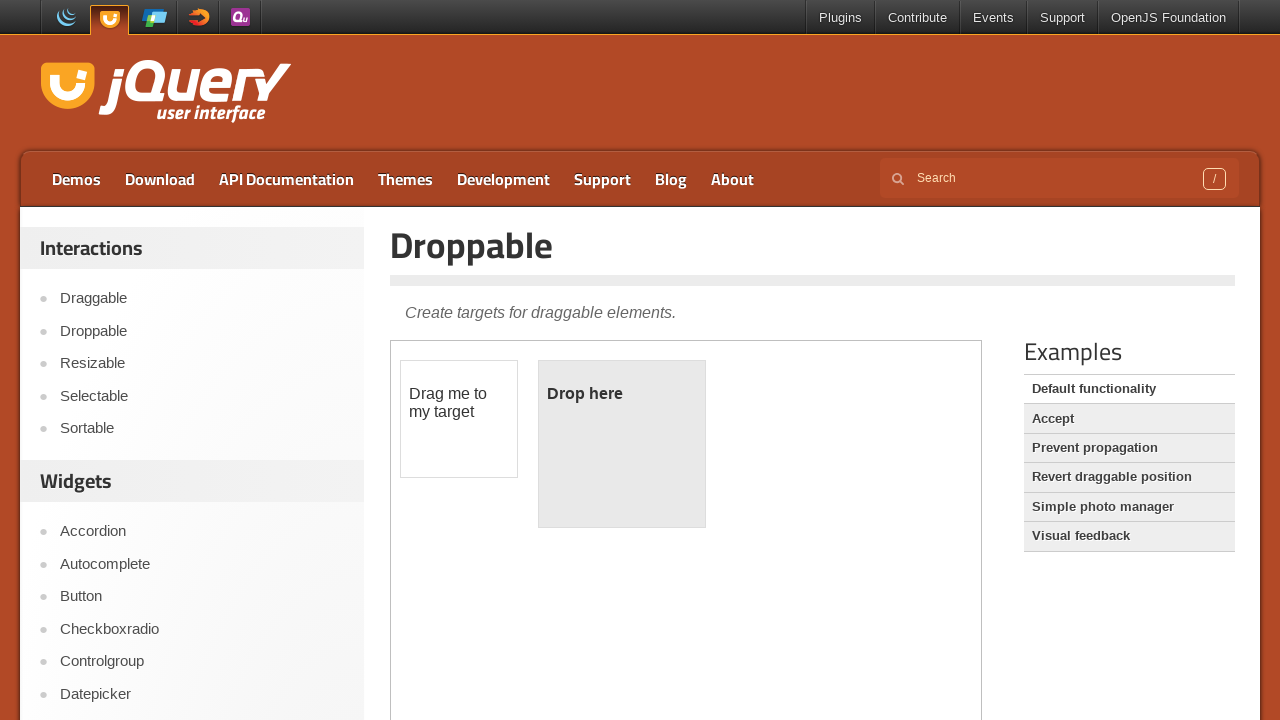

Located the droppable target element within iframe
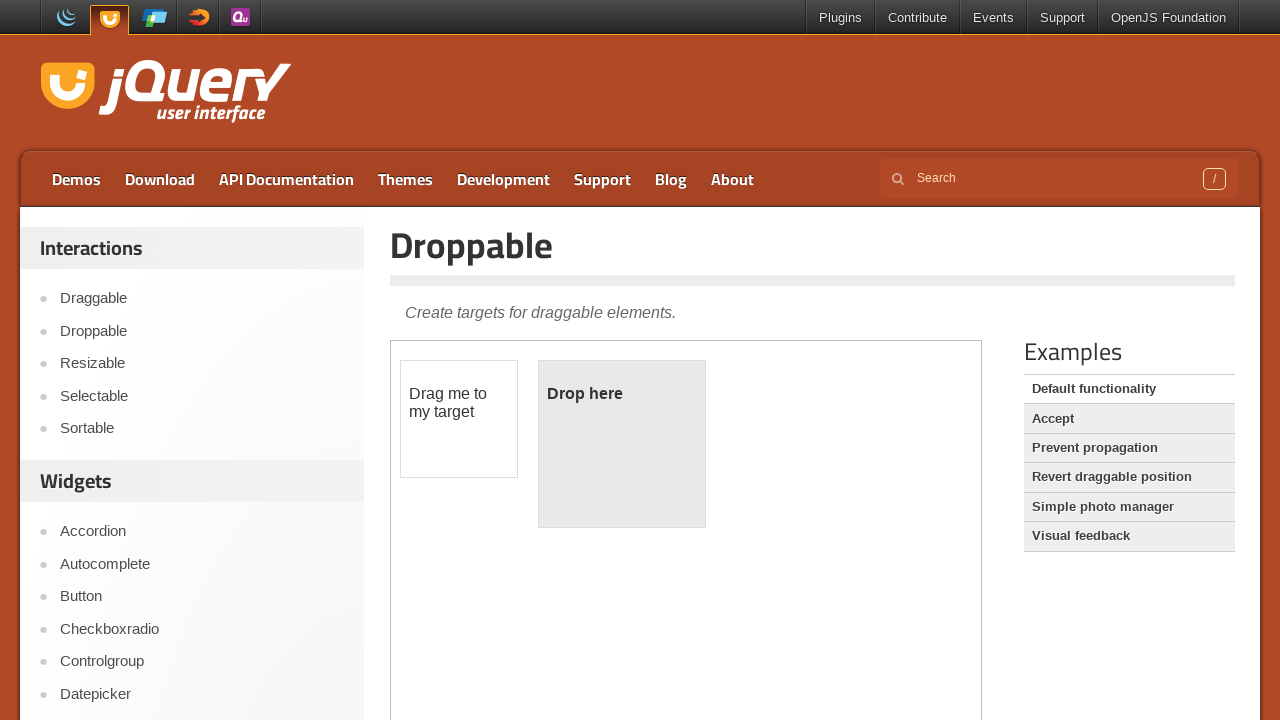

Dragged source element and dropped it onto target element at (622, 444)
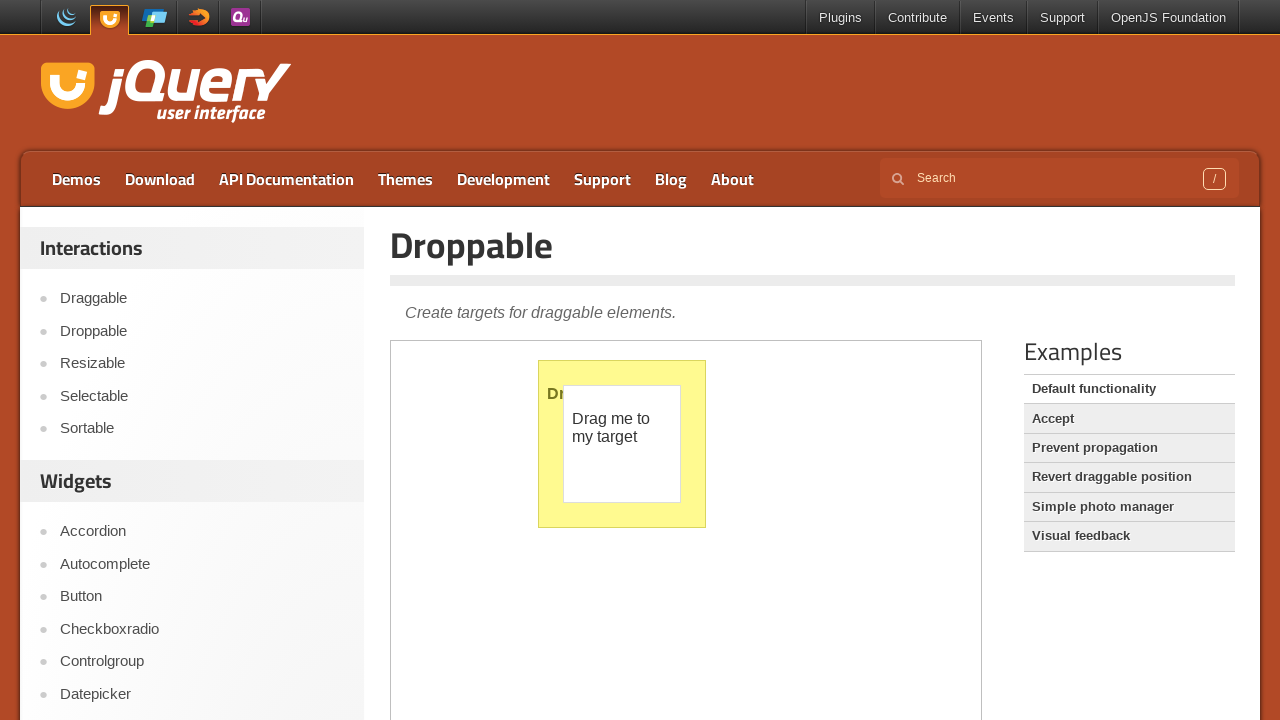

Verified that droppable element is ready after drop action
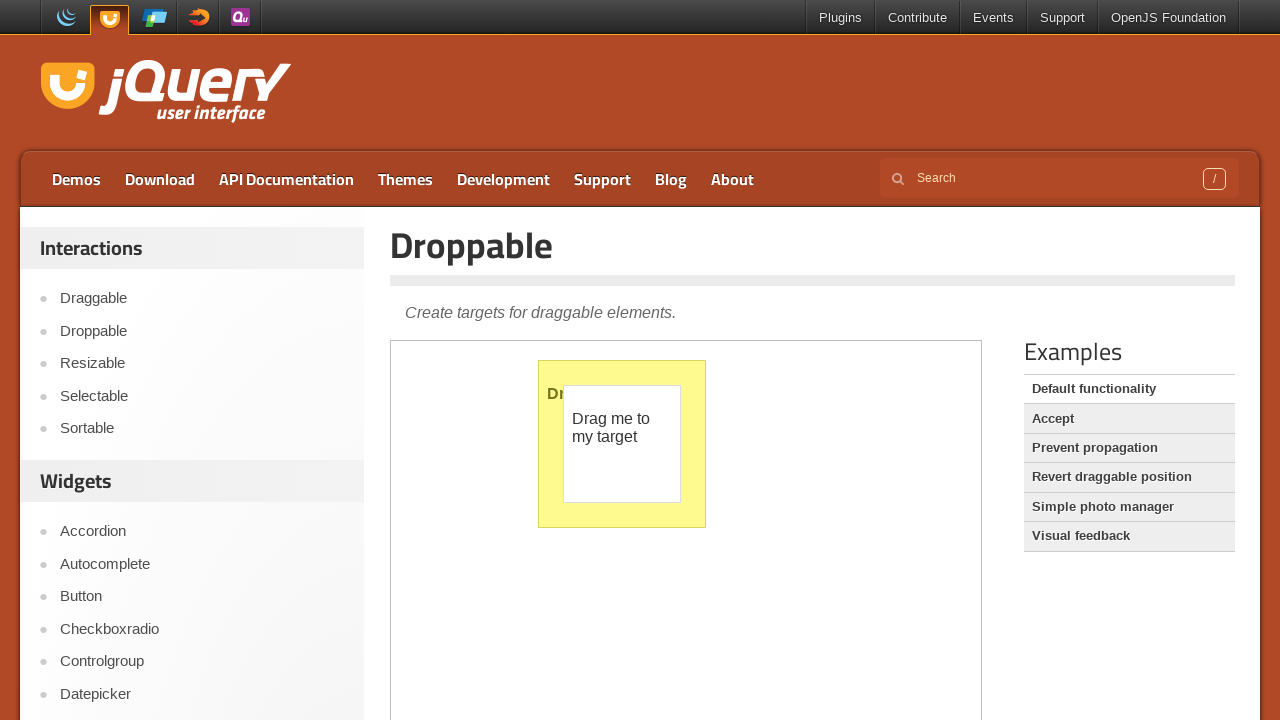

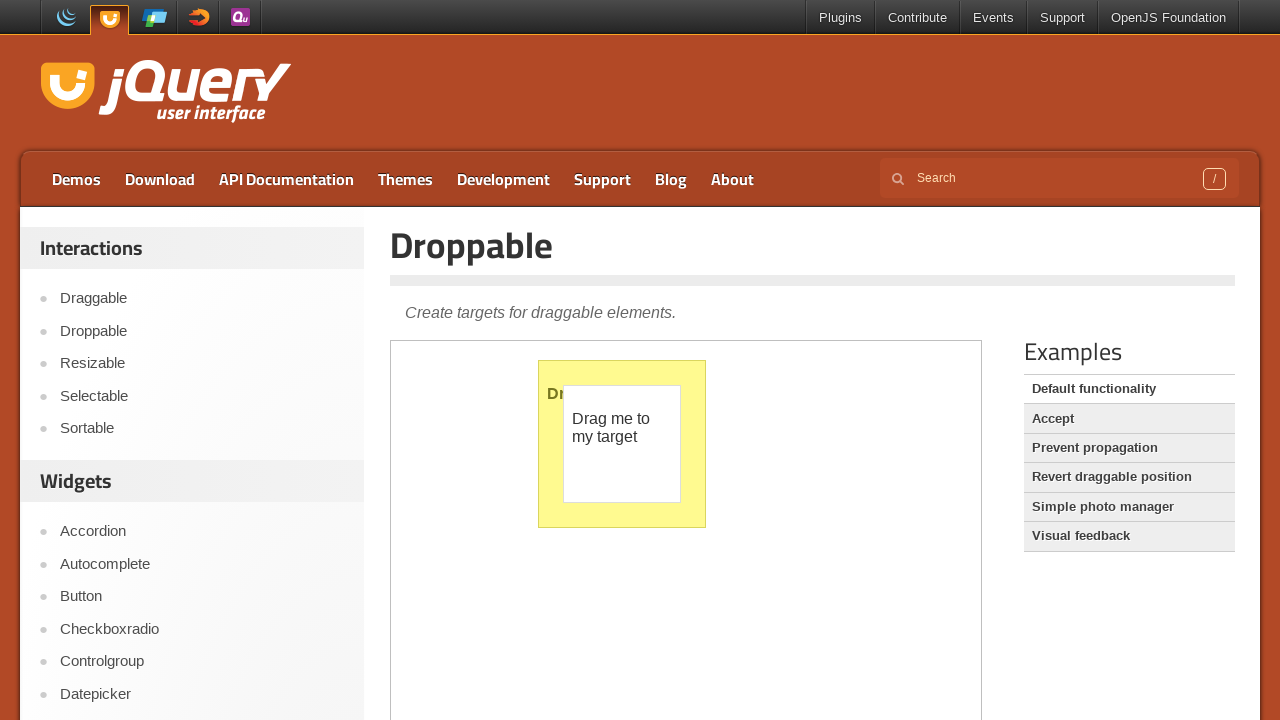